Tests various keyboard input interactions with a username field including typing, clearing, backspace, and arrow key navigation

Starting URL: https://the-internet.herokuapp.com/login

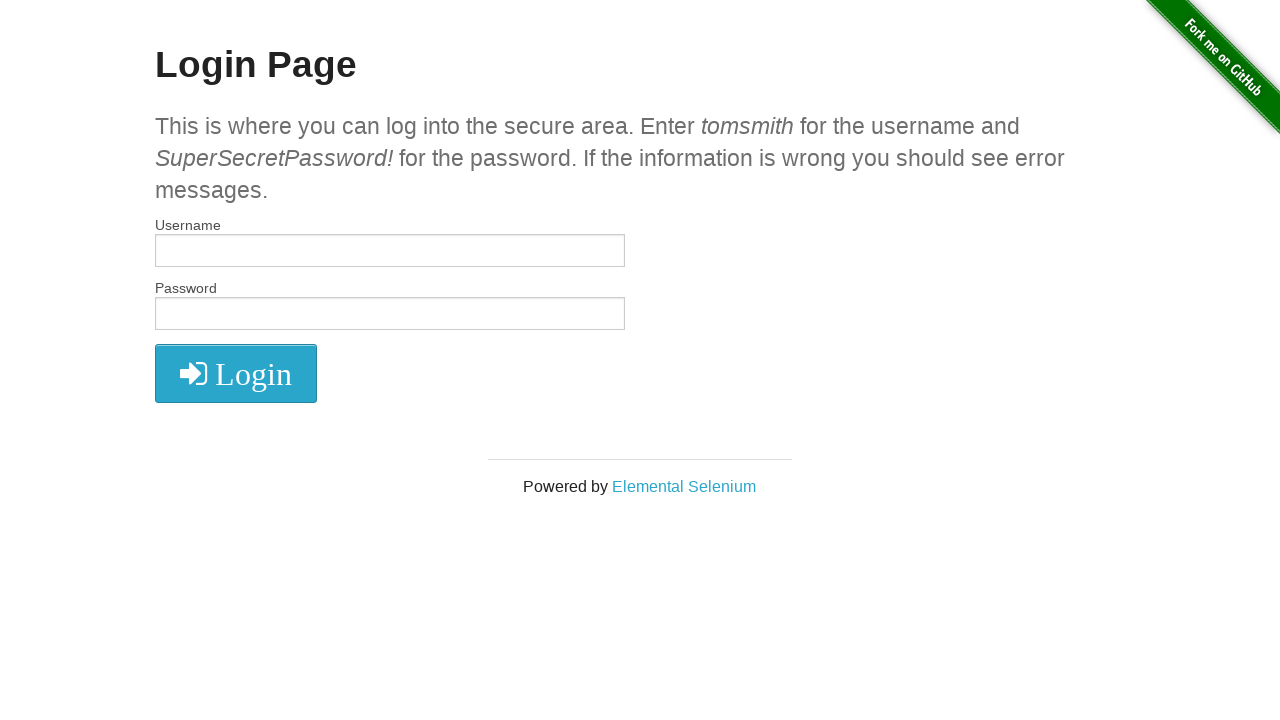

Filled username field with 'Alabalaportocala' on #username
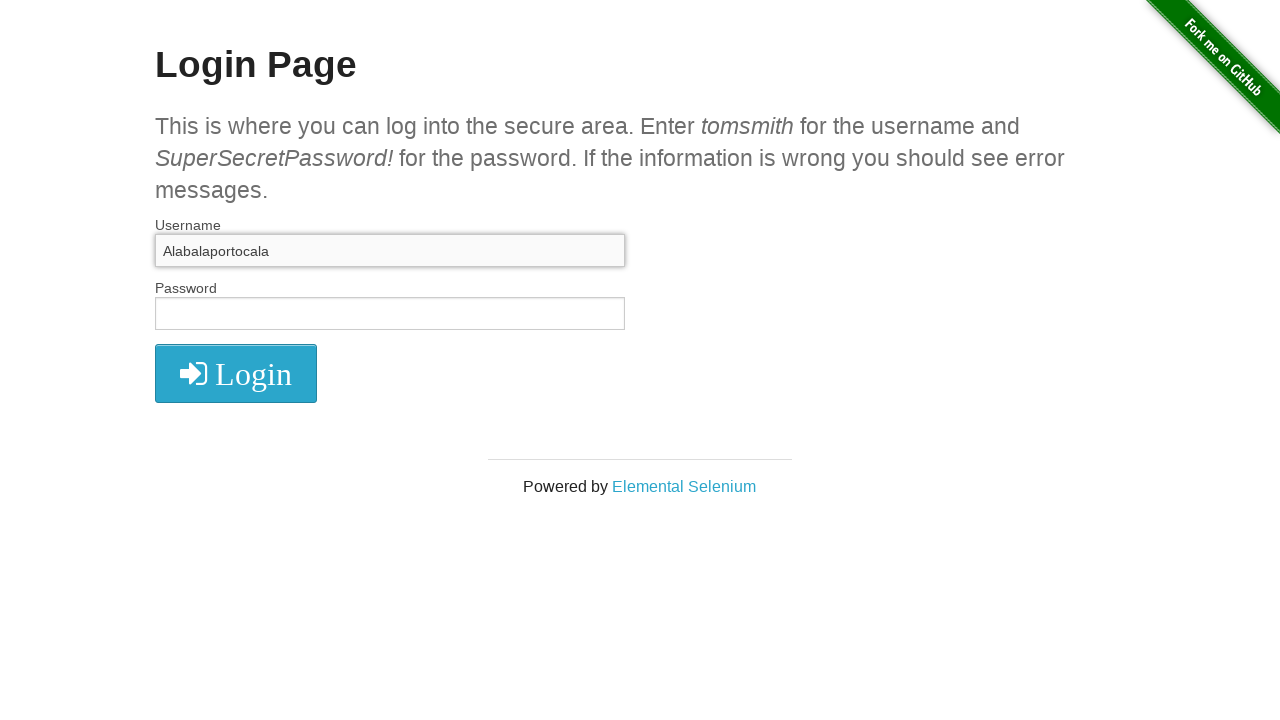

Cleared username field on #username
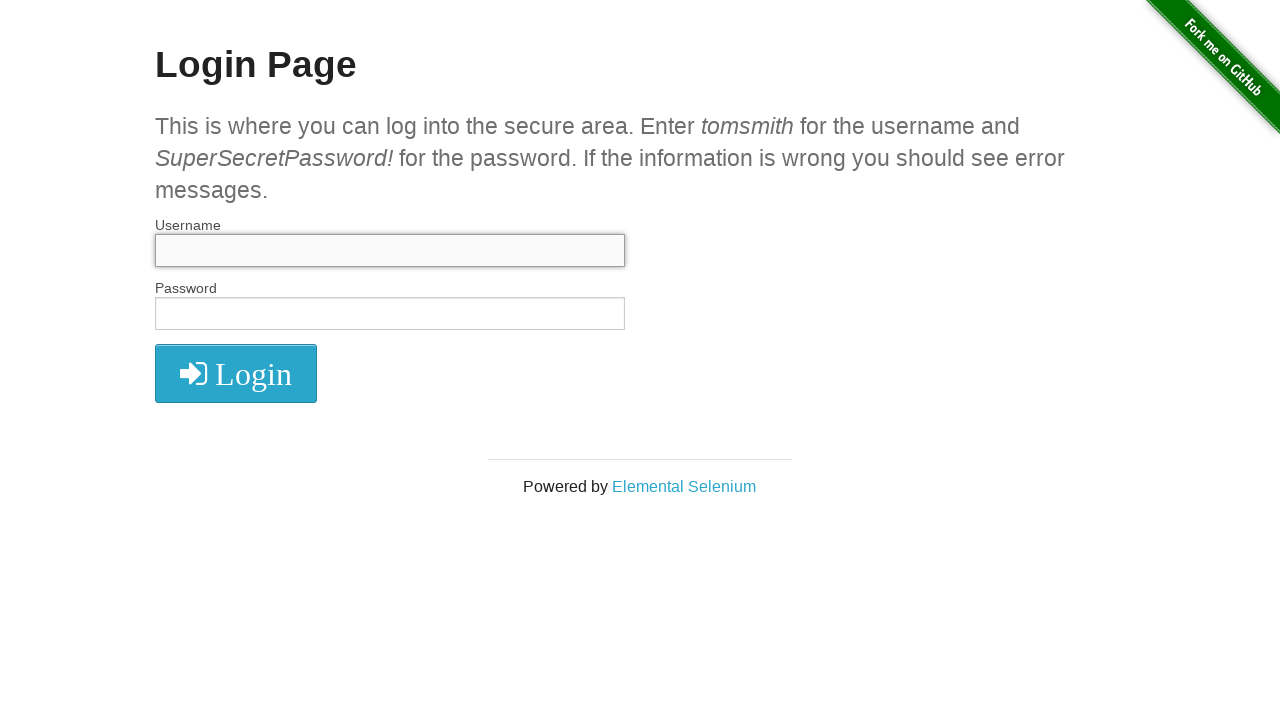

Filled username field with 'Alabalaportocala_Alabalaportocala' on #username
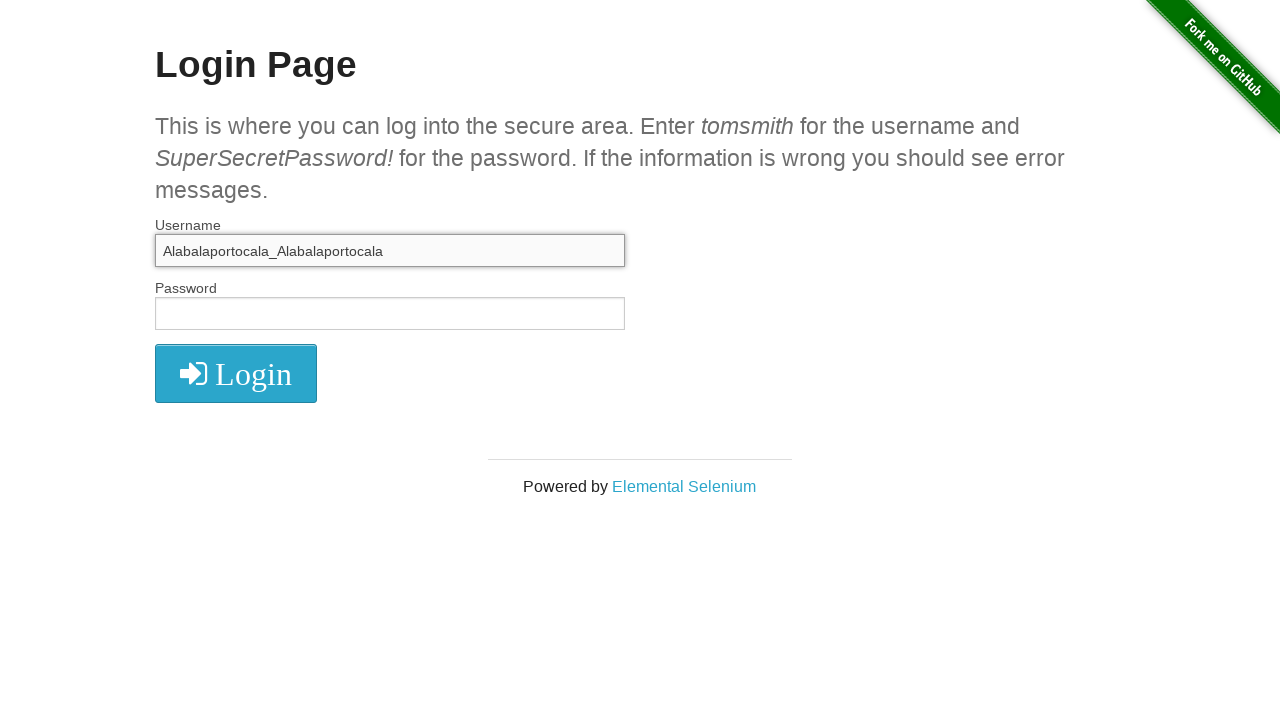

Pressed Backspace to remove last character on #username
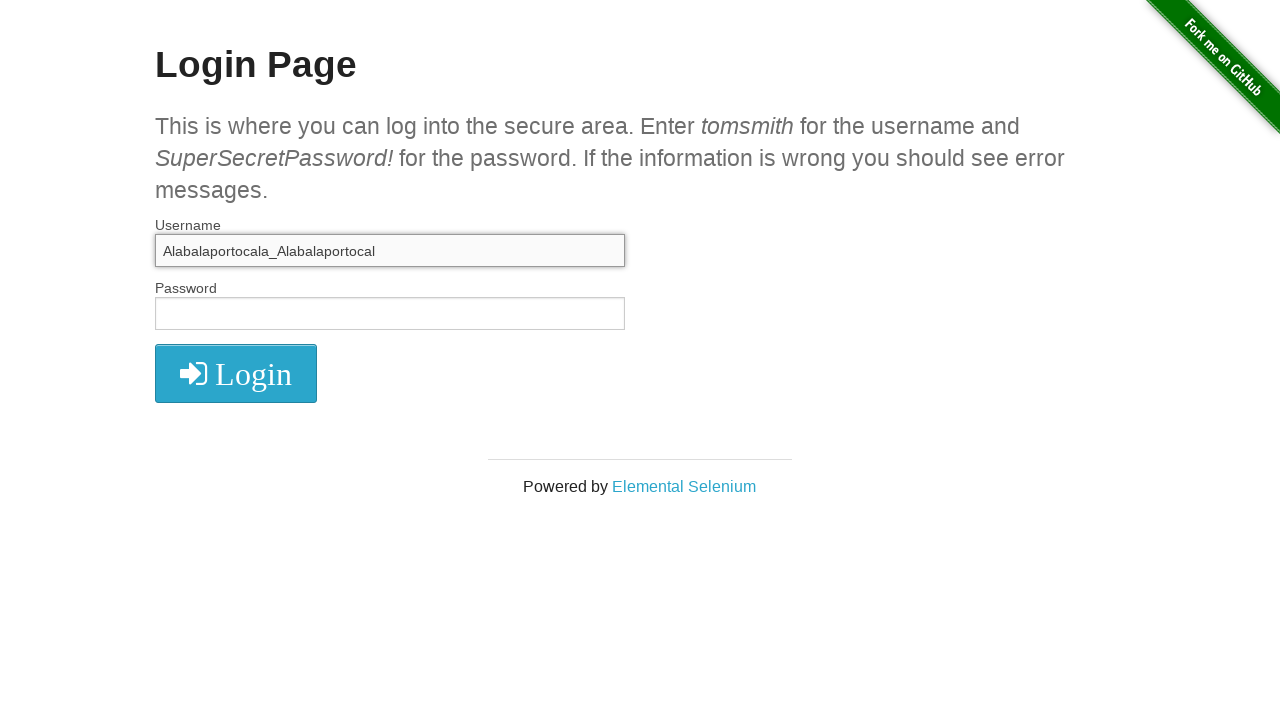

Typed character 'a' on #username
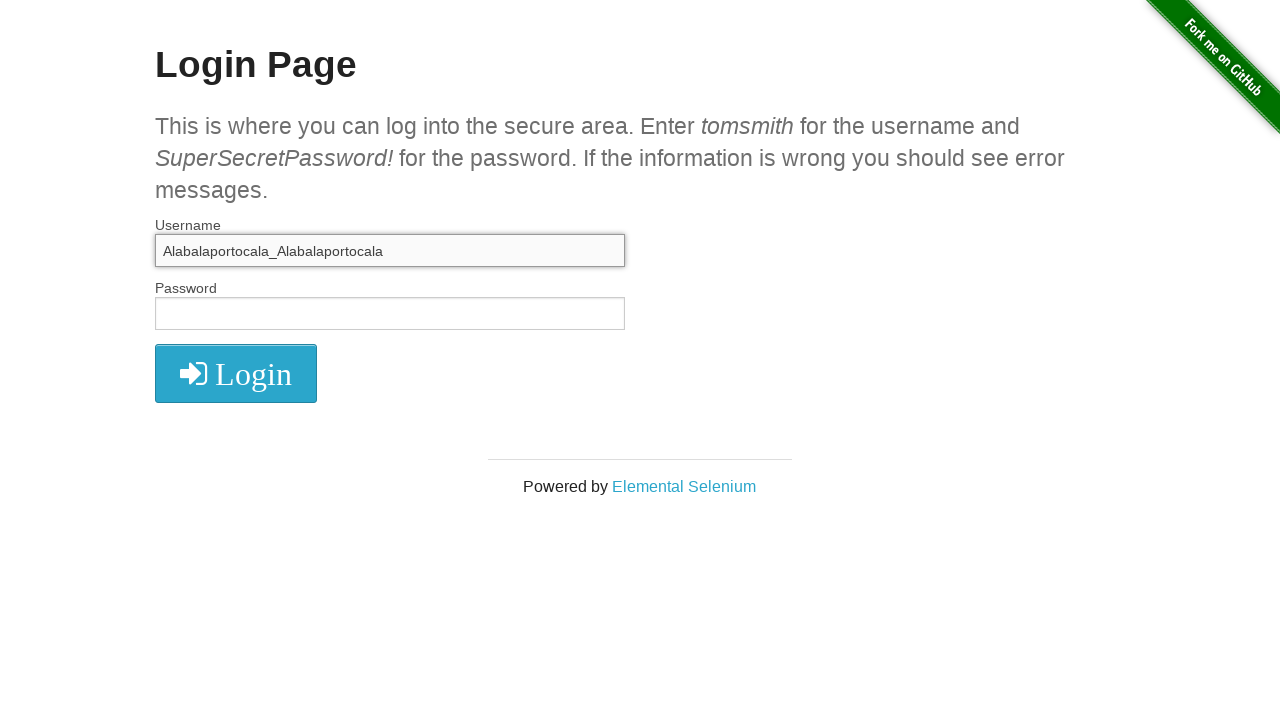

Typed character 'b' on #username
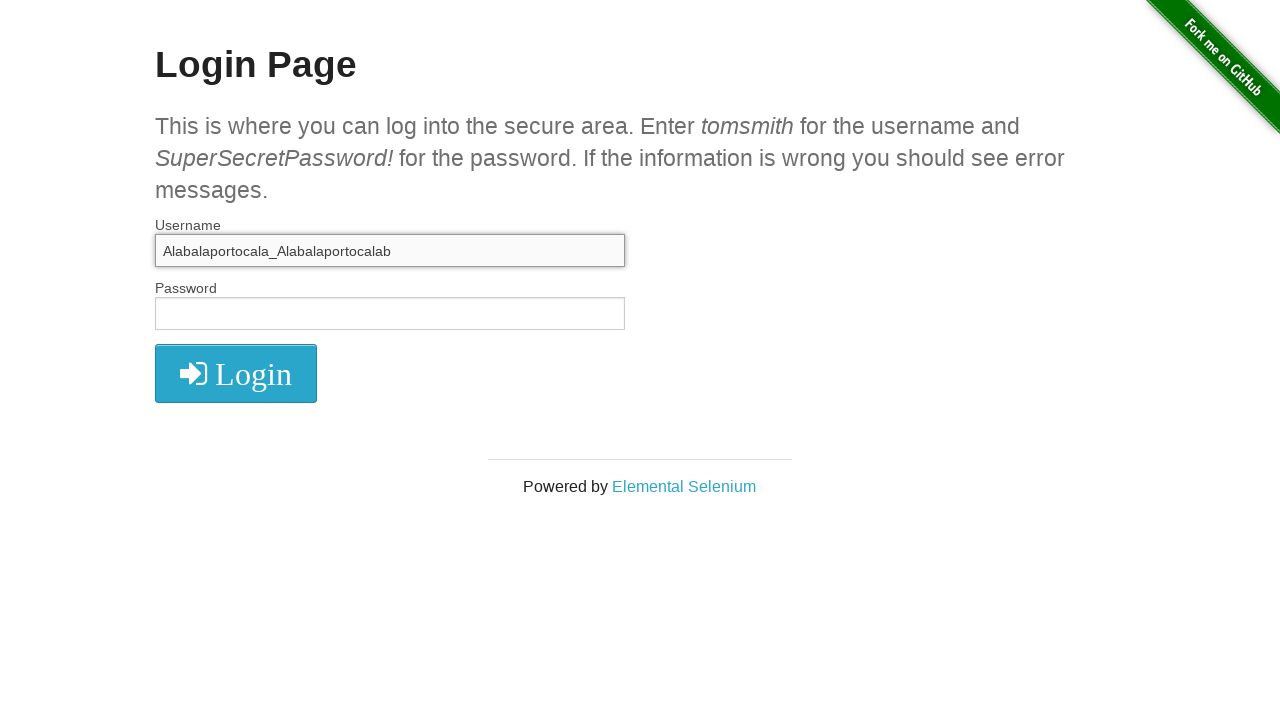

Typed character 'c' on #username
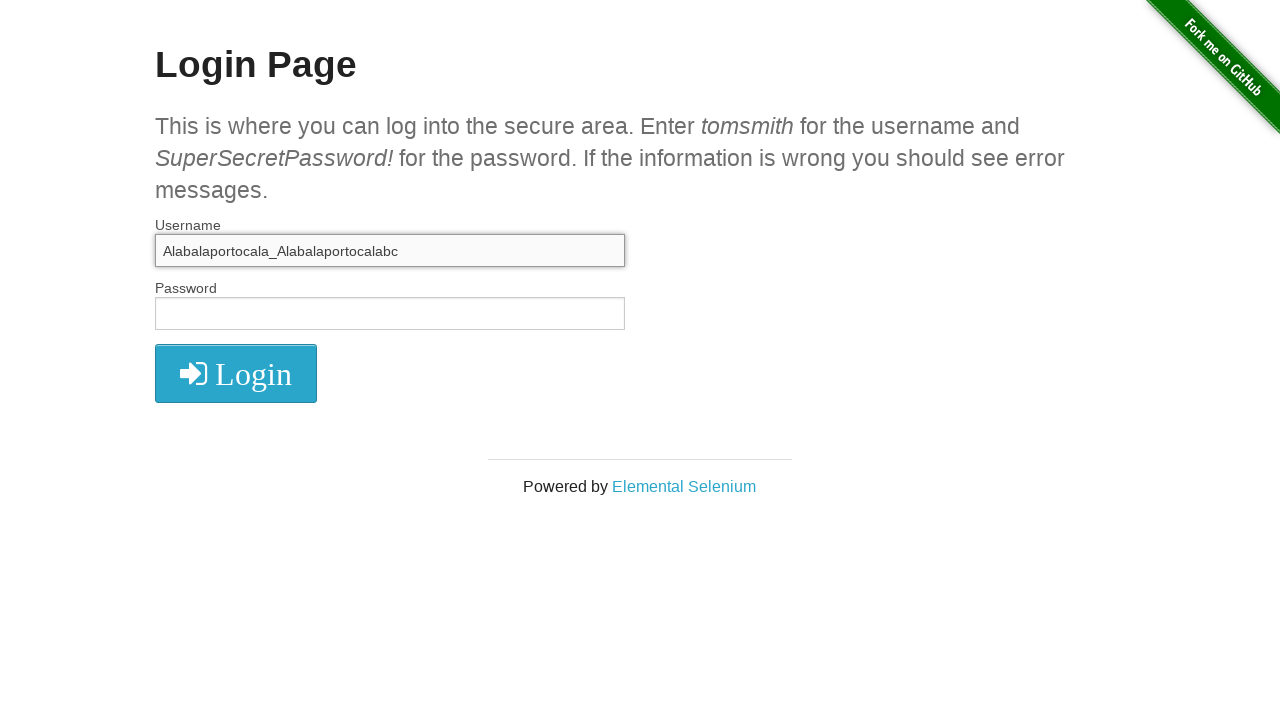

Pressed ArrowLeft to move cursor left on #username
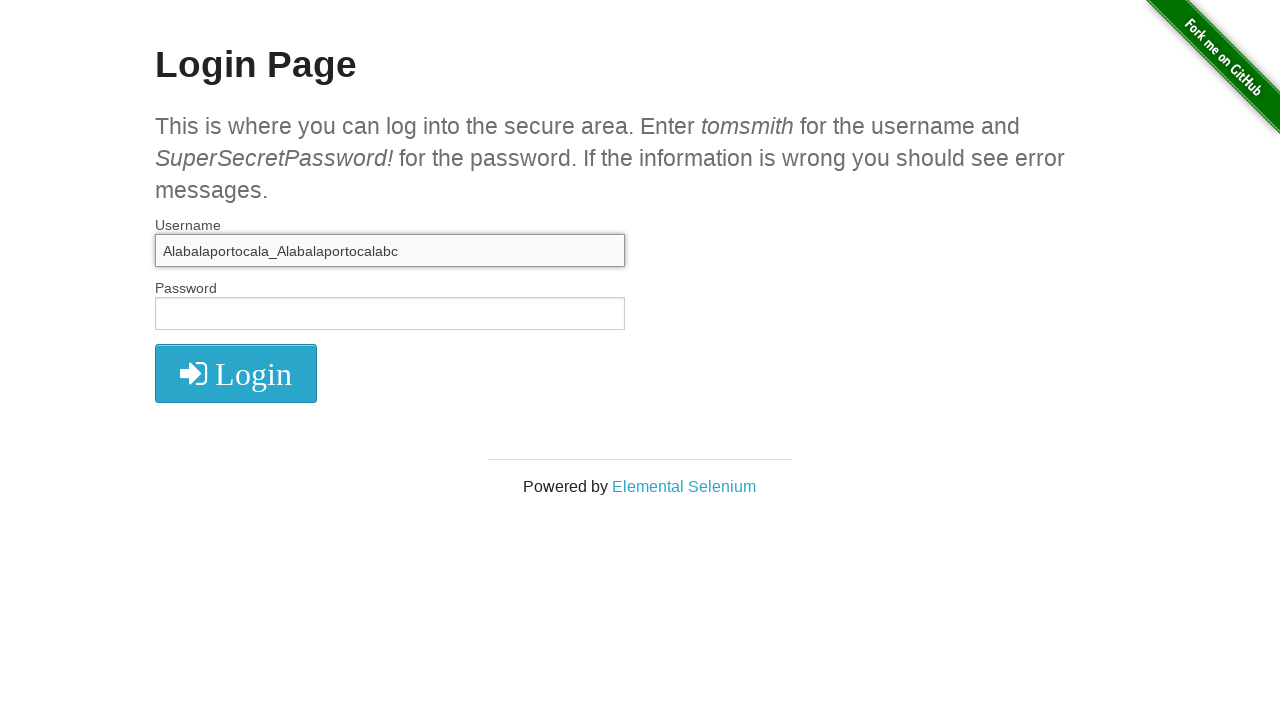

Typed character 'T' on #username
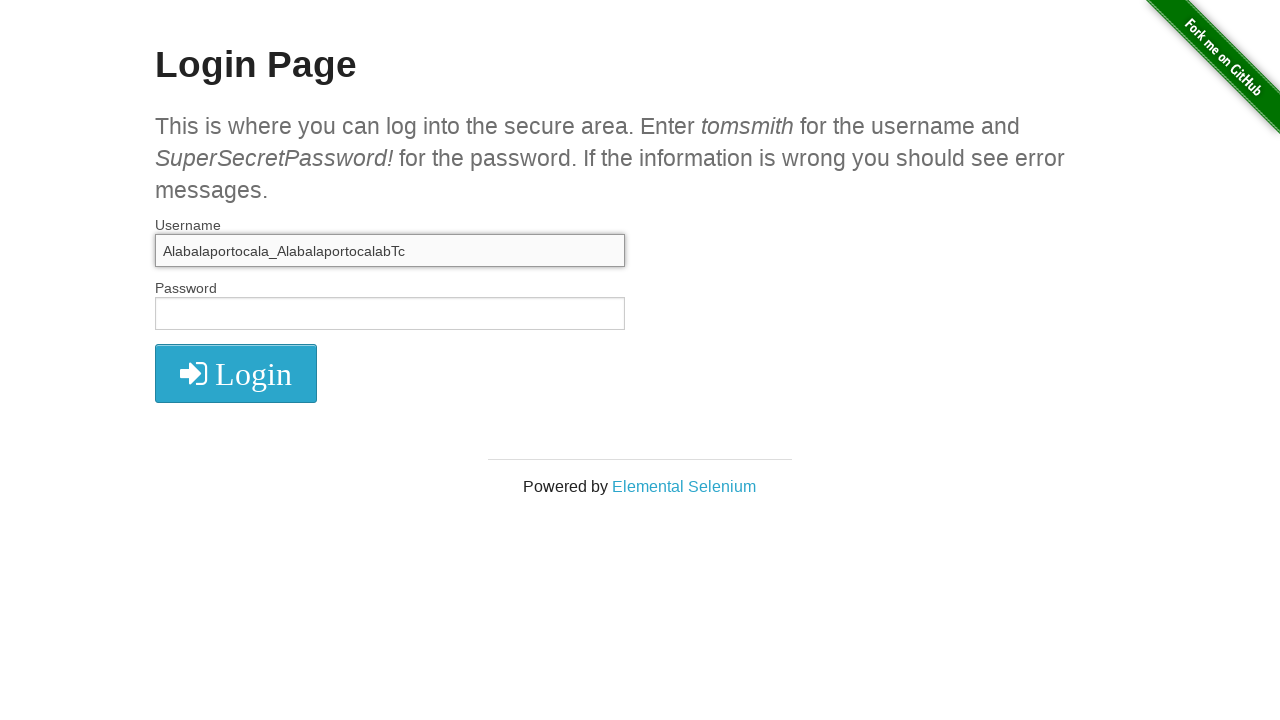

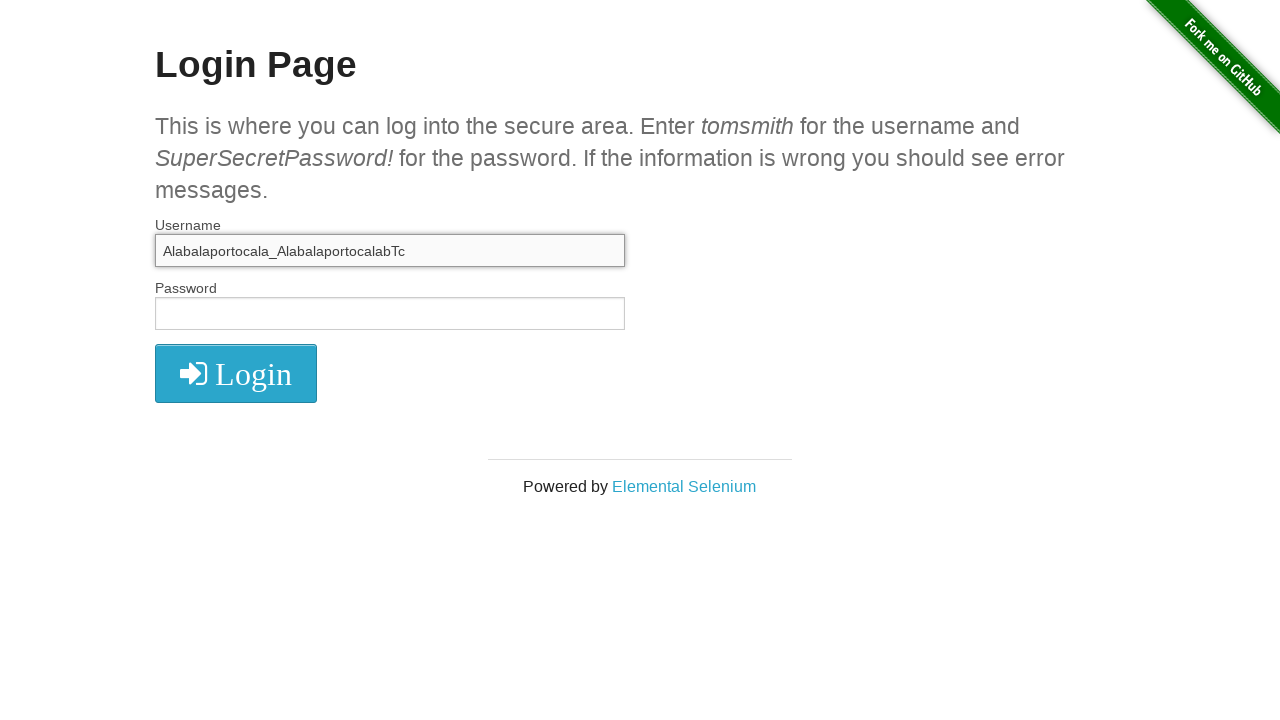